Tests checkbox functionality by clicking on a checkbox and verifying it becomes selected

Starting URL: https://rahulshettyacademy.com/AutomationPractice/

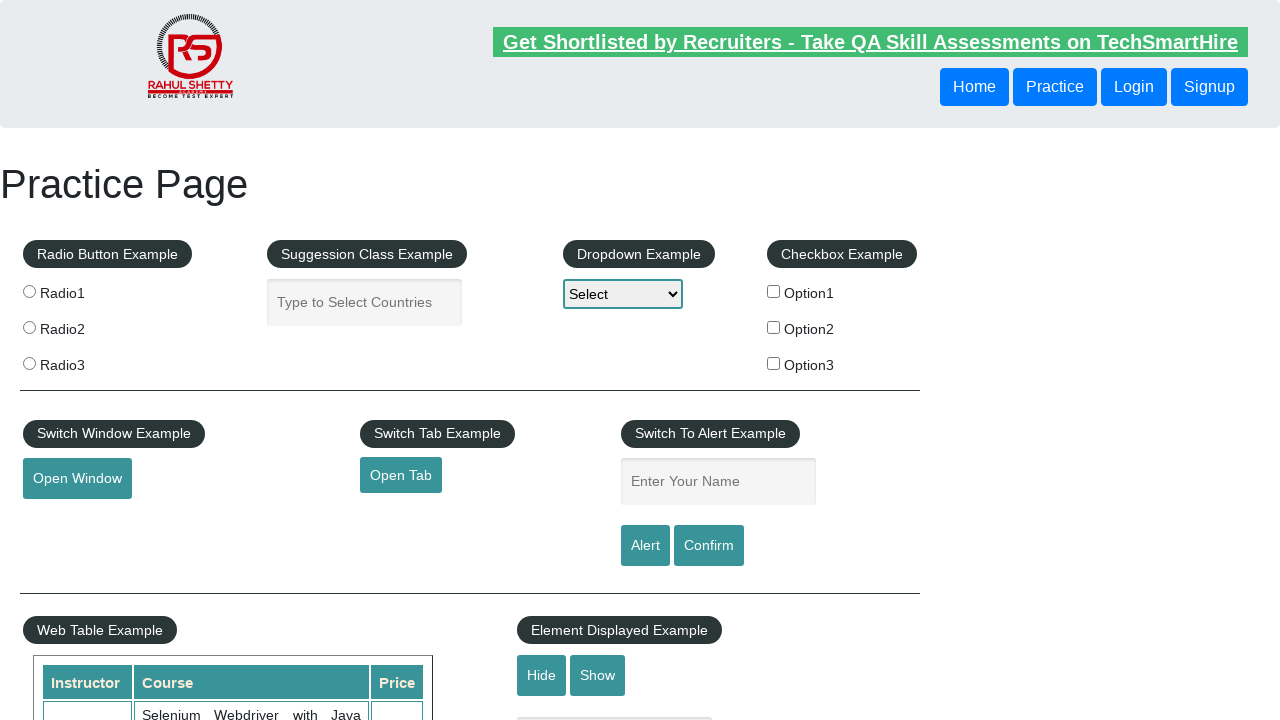

Clicked the first checkbox option at (774, 291) on #checkBoxOption1
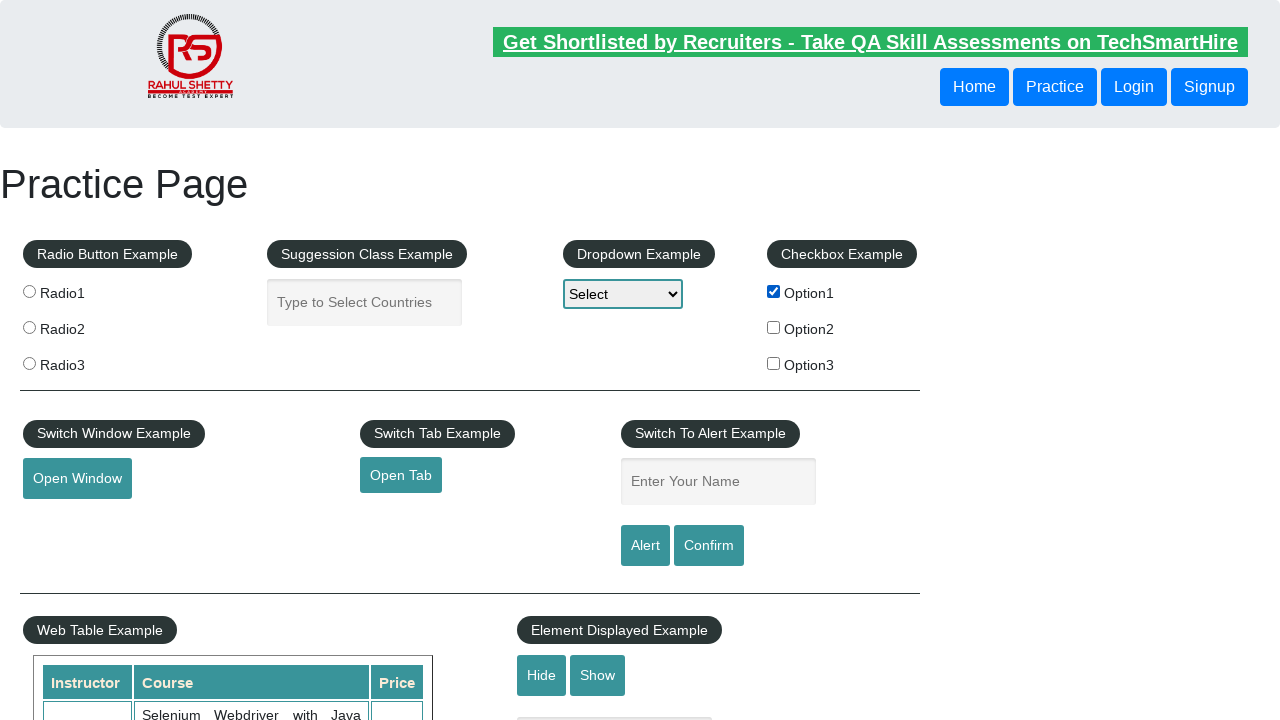

Verified that the first checkbox is selected
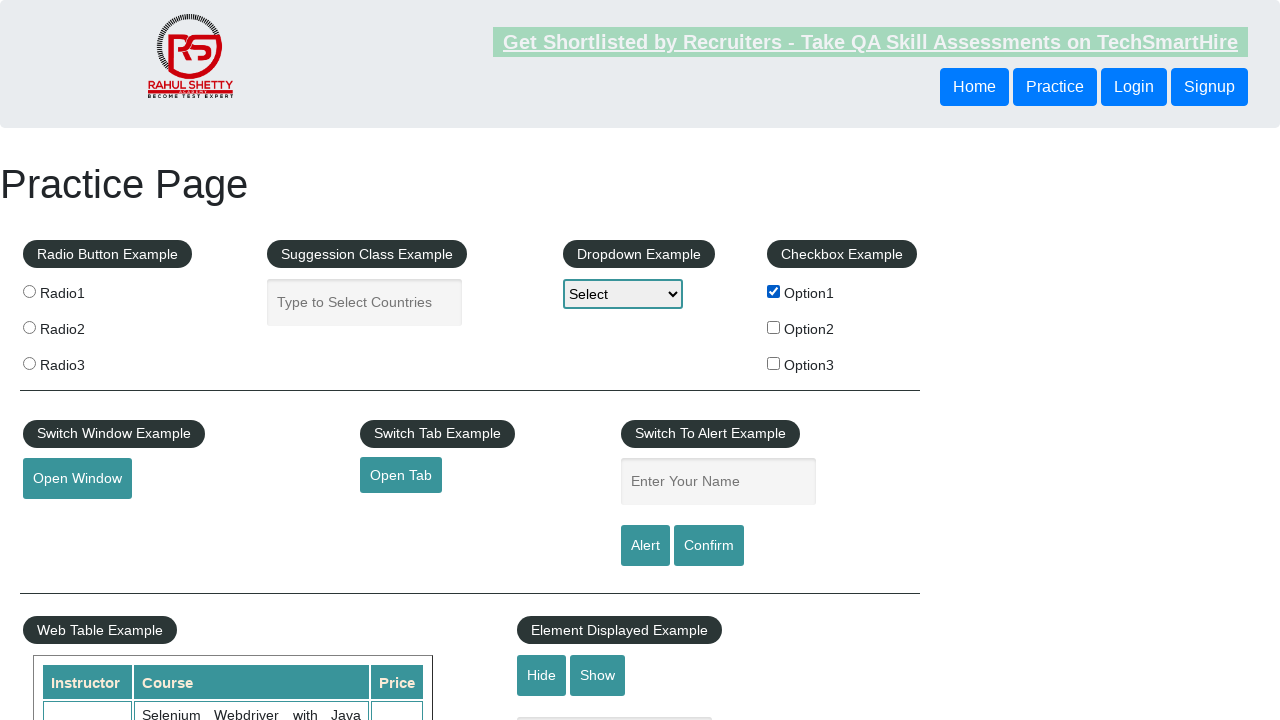

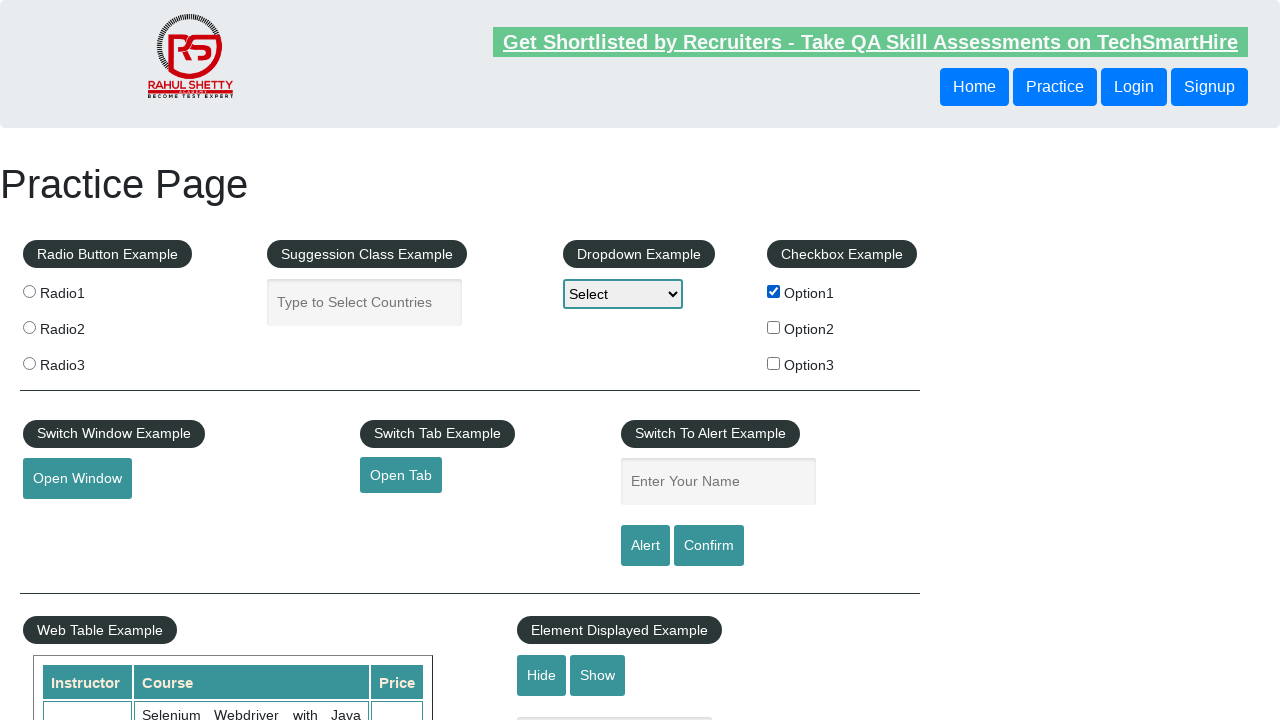